Tests dropdown selection functionality on a flight booking practice page by selecting origin station (Bangalore) and destination station (Chennai), then clicking on a date picker element

Starting URL: https://rahulshettyacademy.com/dropdownsPractise/

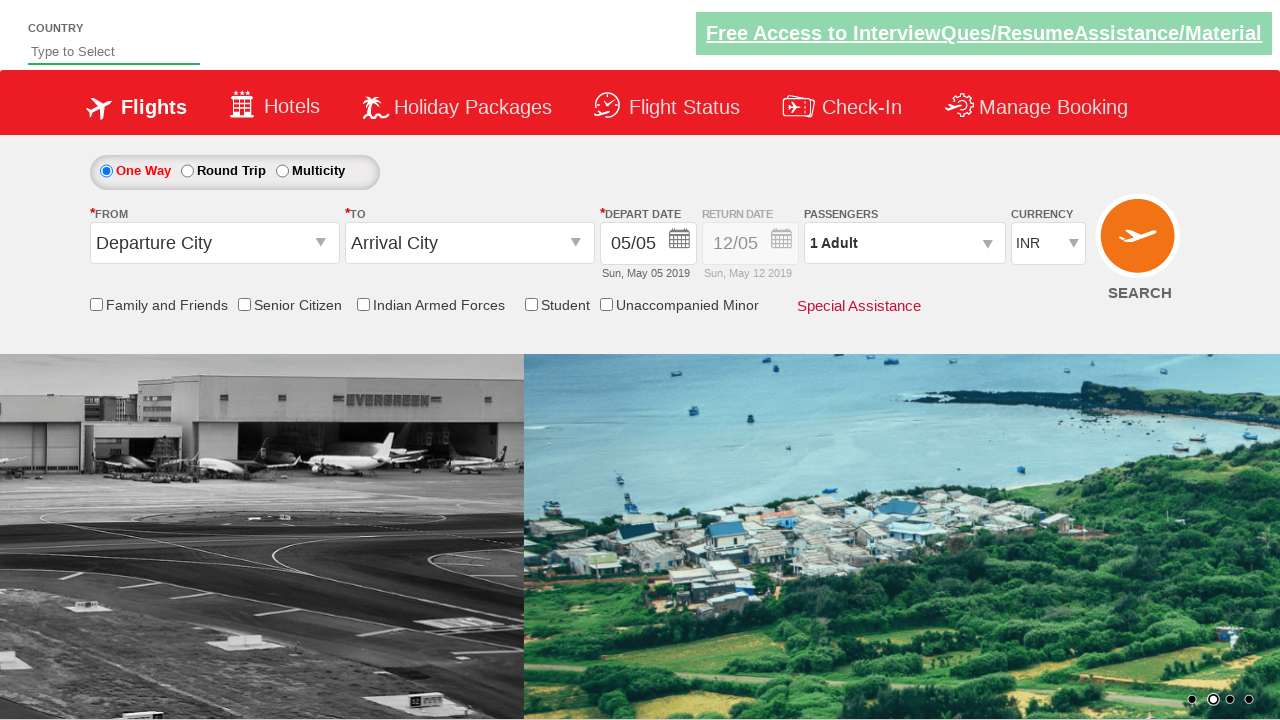

Clicked on origin station dropdown at (214, 243) on #ctl00_mainContent_ddl_originStation1_CTXT
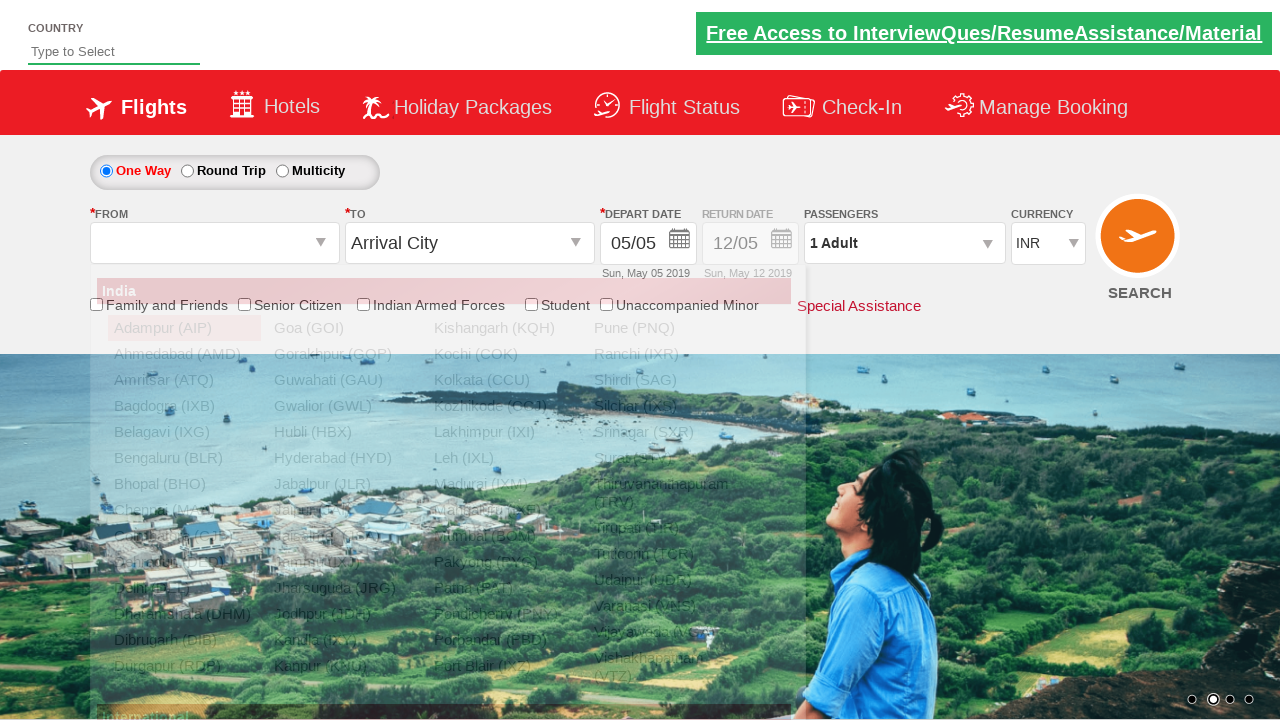

Selected Bangalore (BLR) as origin station at (184, 458) on xpath=//a[@value='BLR']
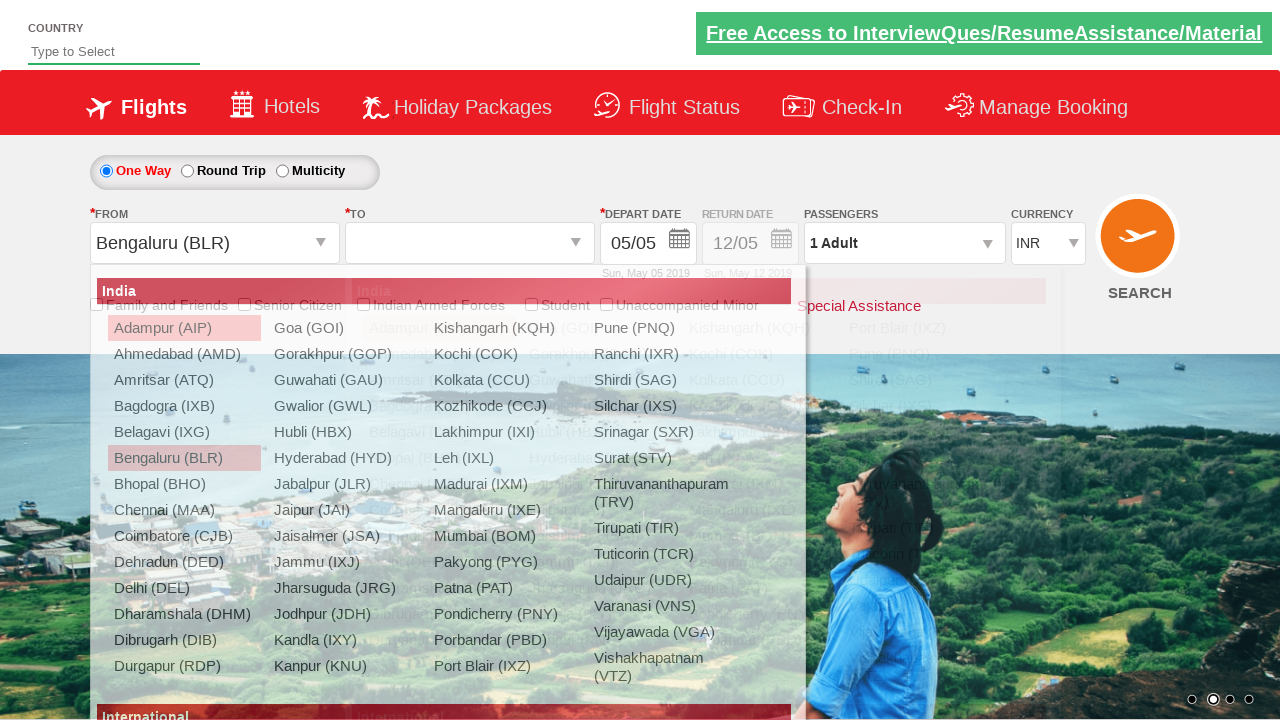

Waited for destination dropdown to be ready
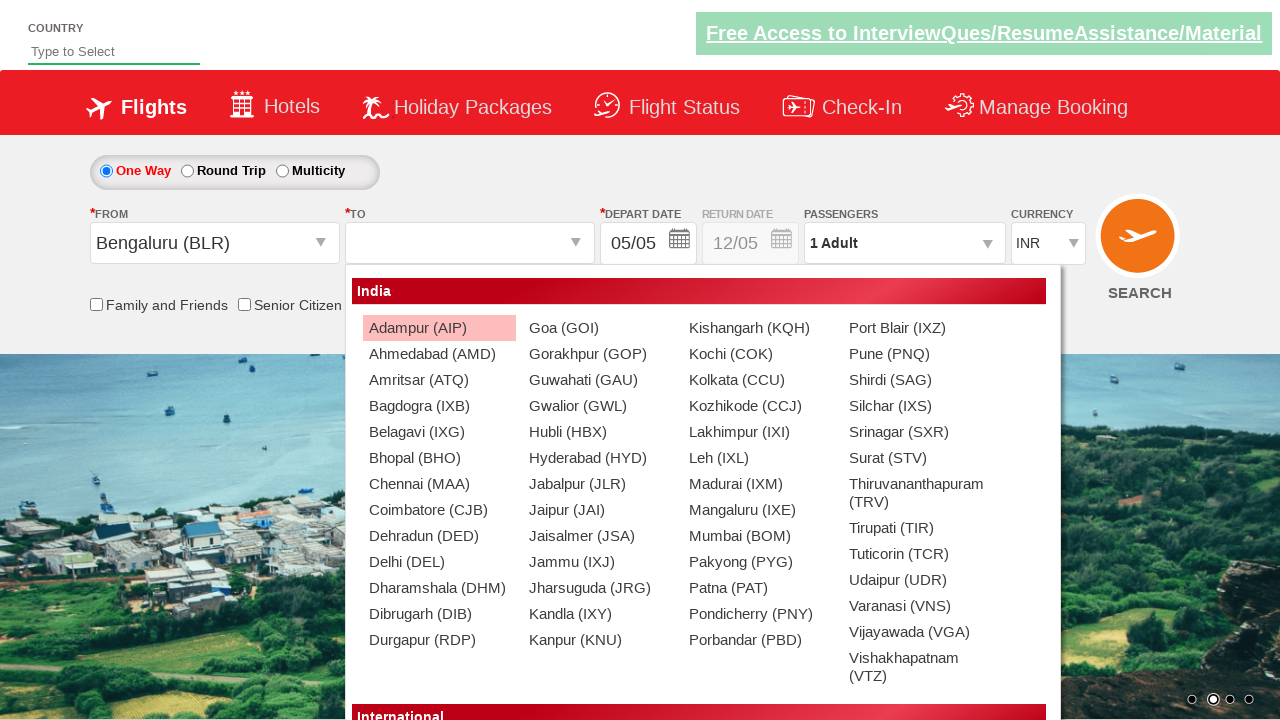

Selected Chennai (MAA) as destination station at (439, 484) on xpath=//div[@id='glsctl00_mainContent_ddl_destinationStation1_CTNR'] //a[@value=
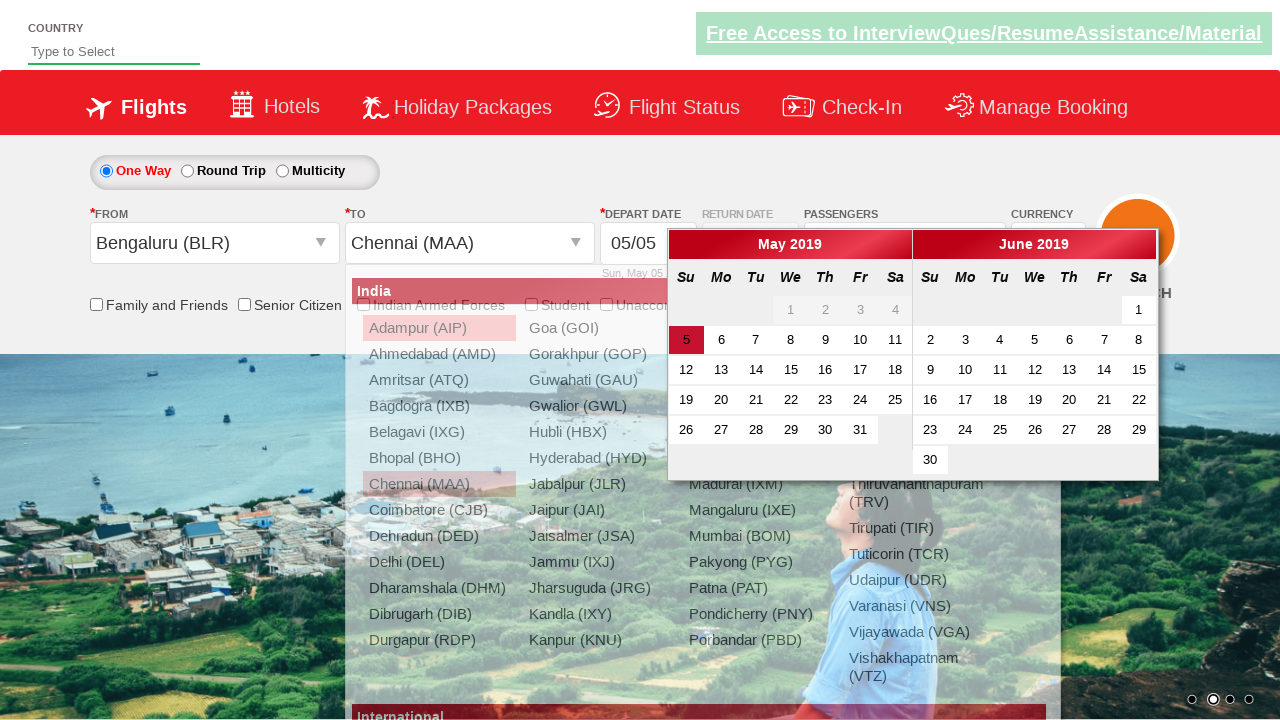

Clicked on active date in the date picker at (686, 340) on .ui-state-default.ui-state-active
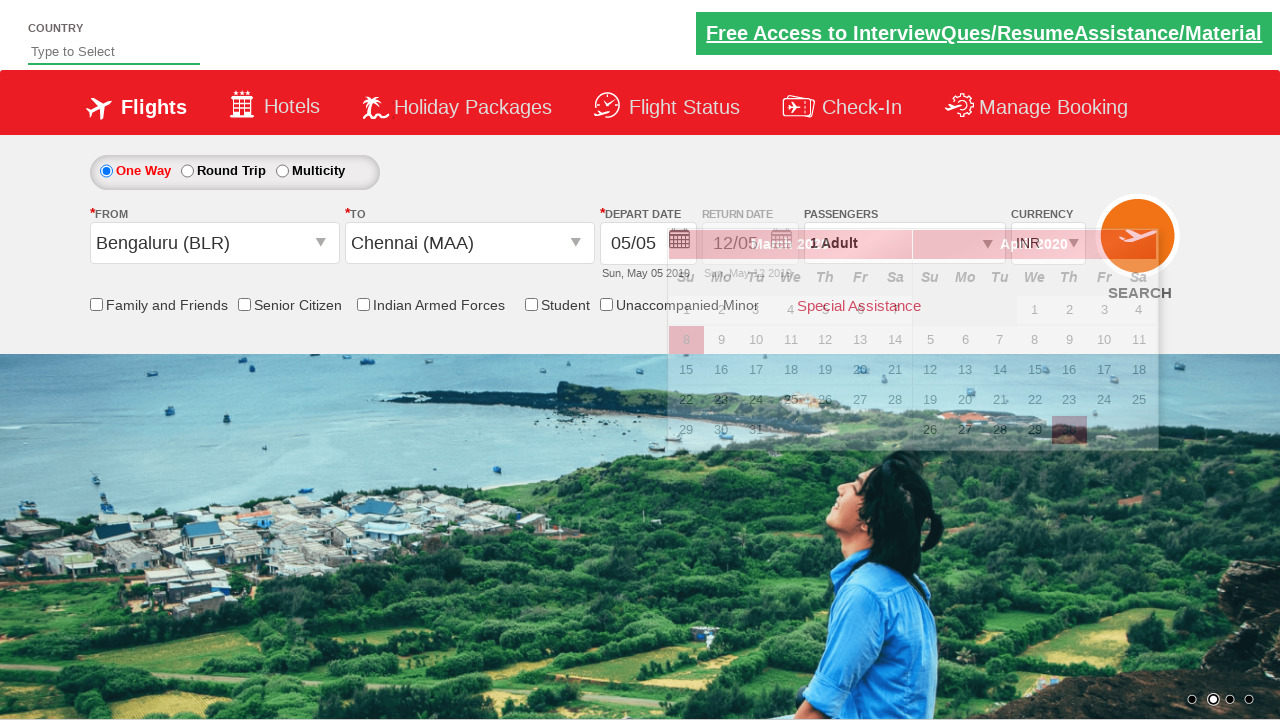

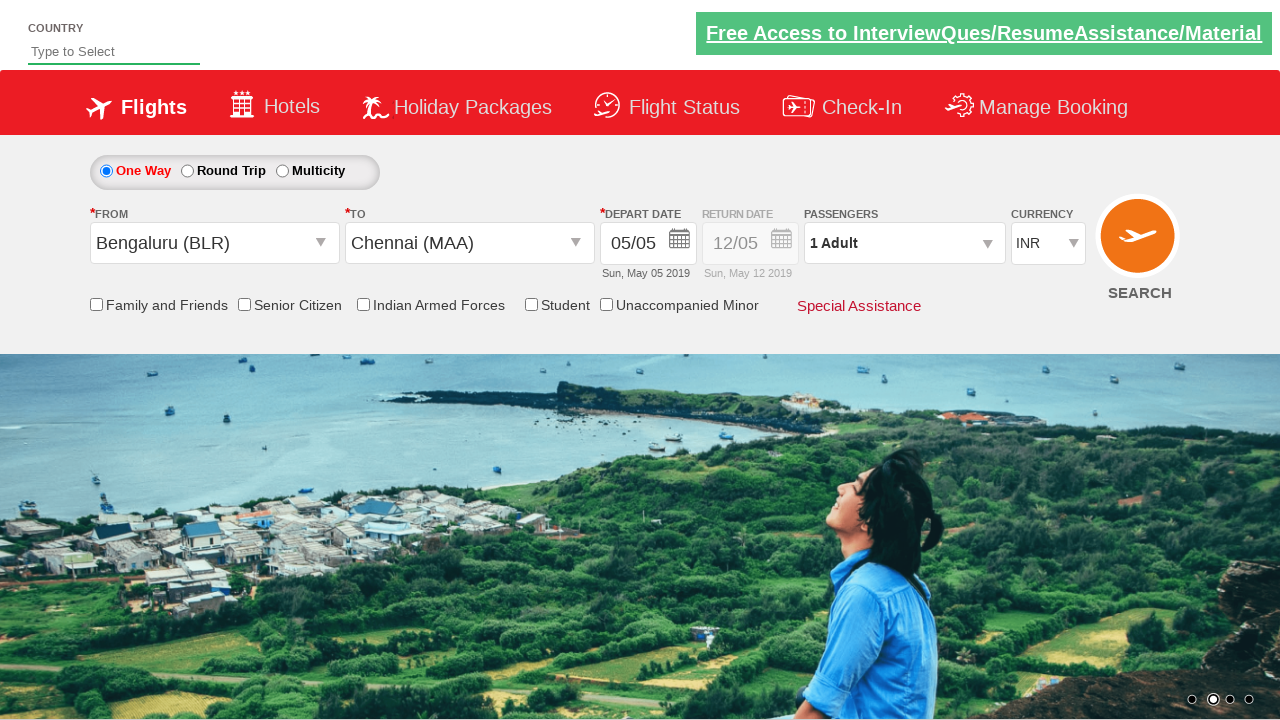